Navigates to the Formy project homepage and clicks the checkbox link to verify the checkboxes page header

Starting URL: https://formy-project.herokuapp.com/

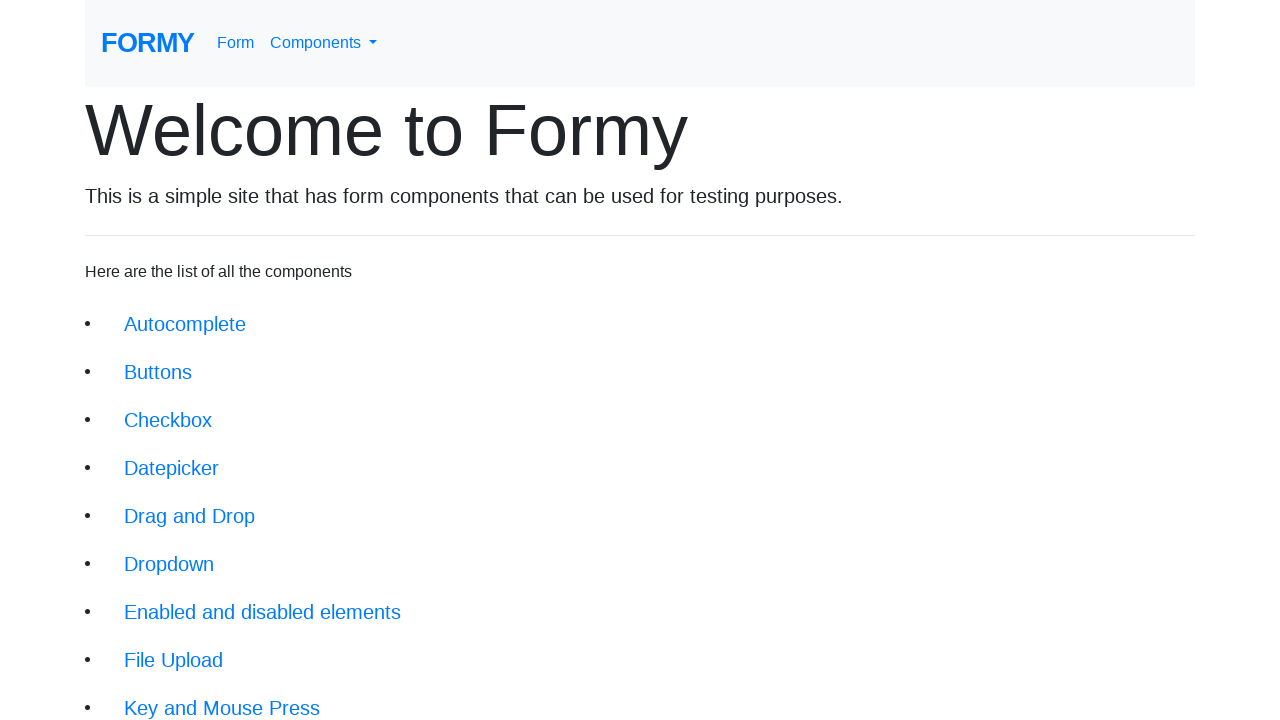

Navigated to Formy project homepage
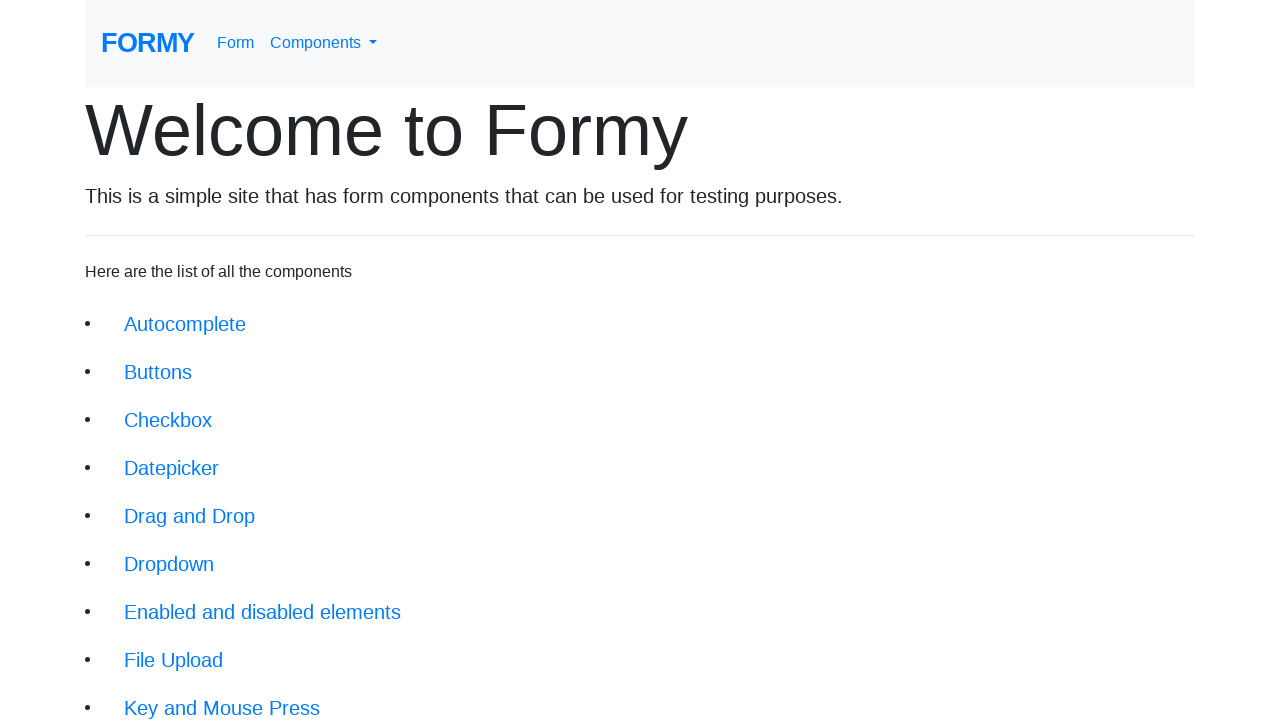

Clicked checkbox link at (168, 420) on xpath=//li/a[@href='/checkbox']
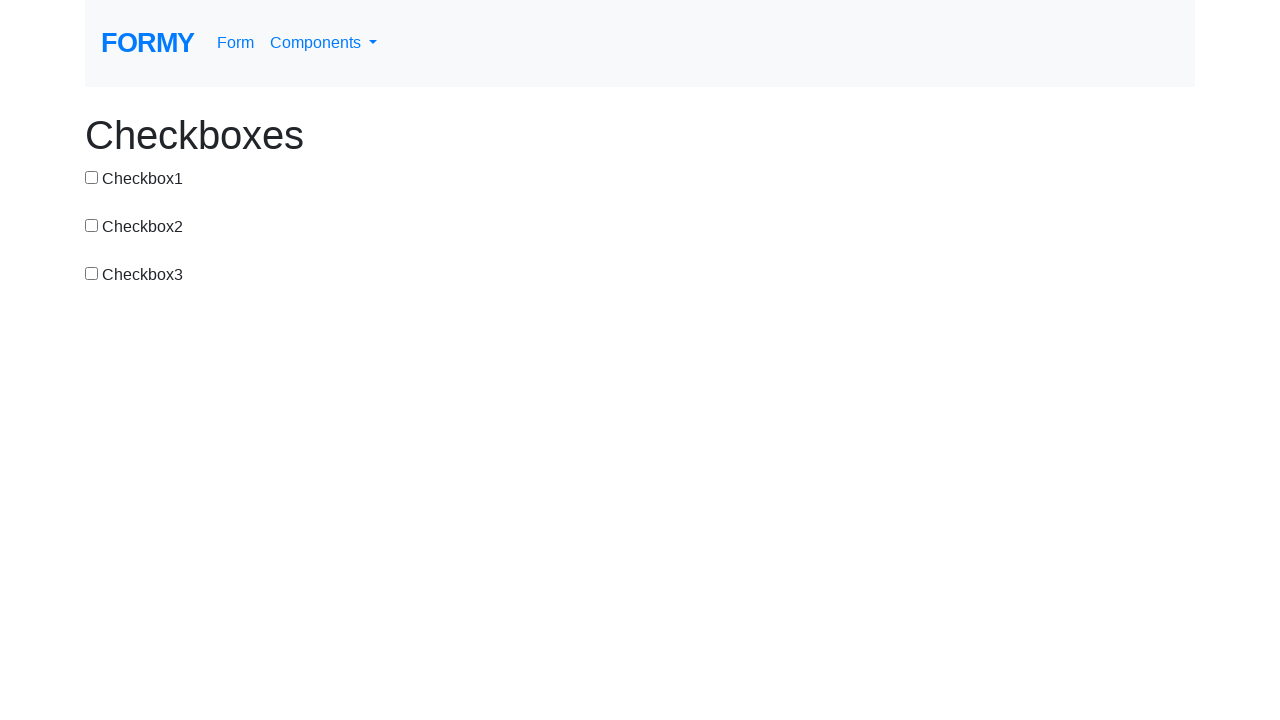

Checkboxes page header loaded
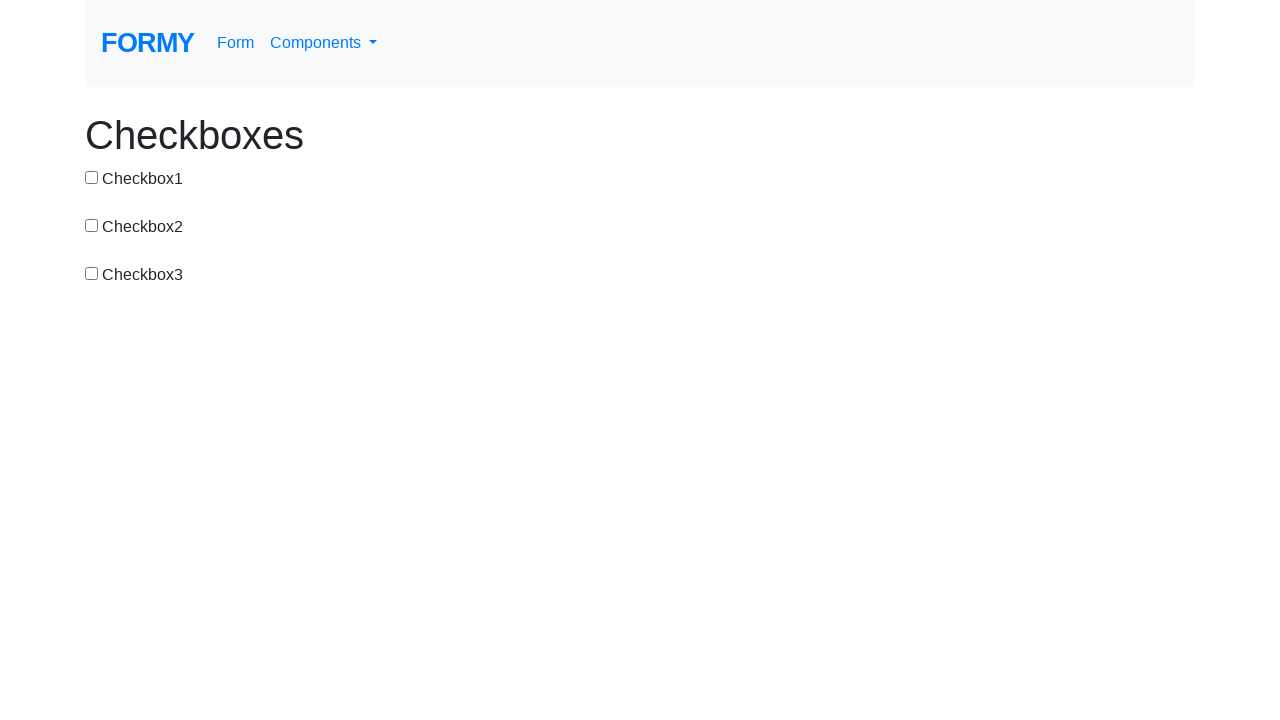

Retrieved header text content
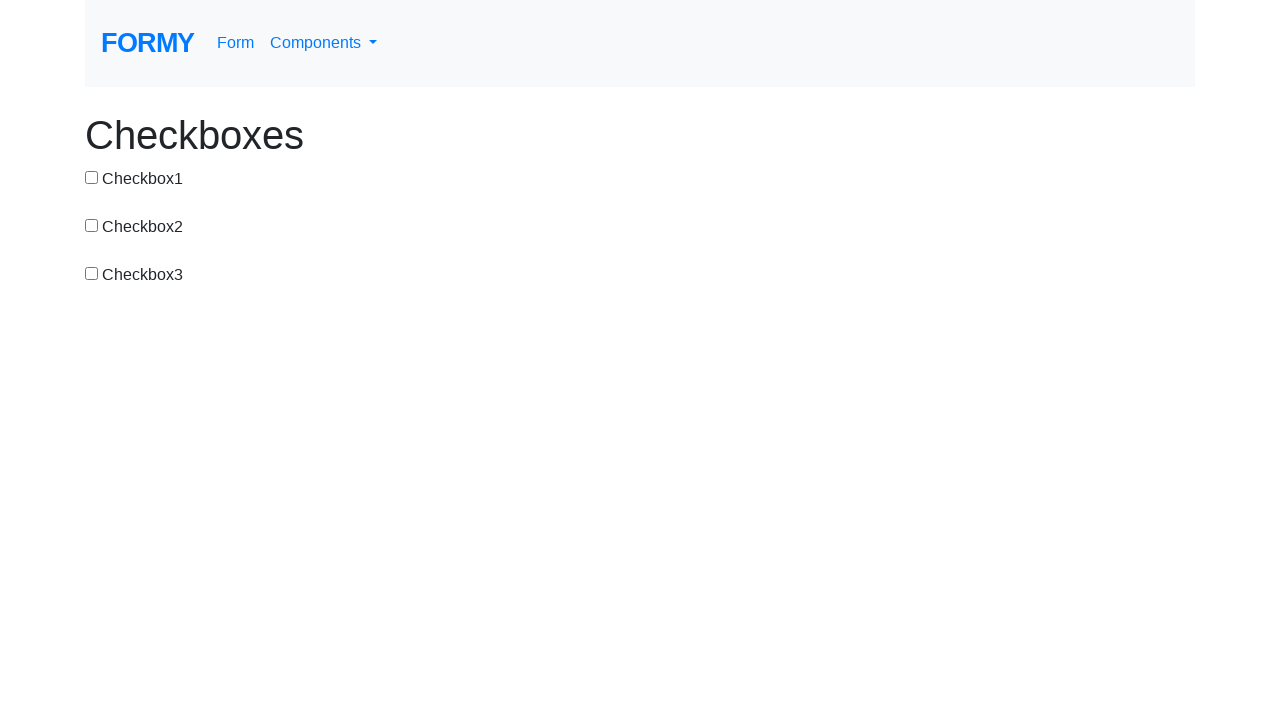

Verified header text equals 'Checkboxes'
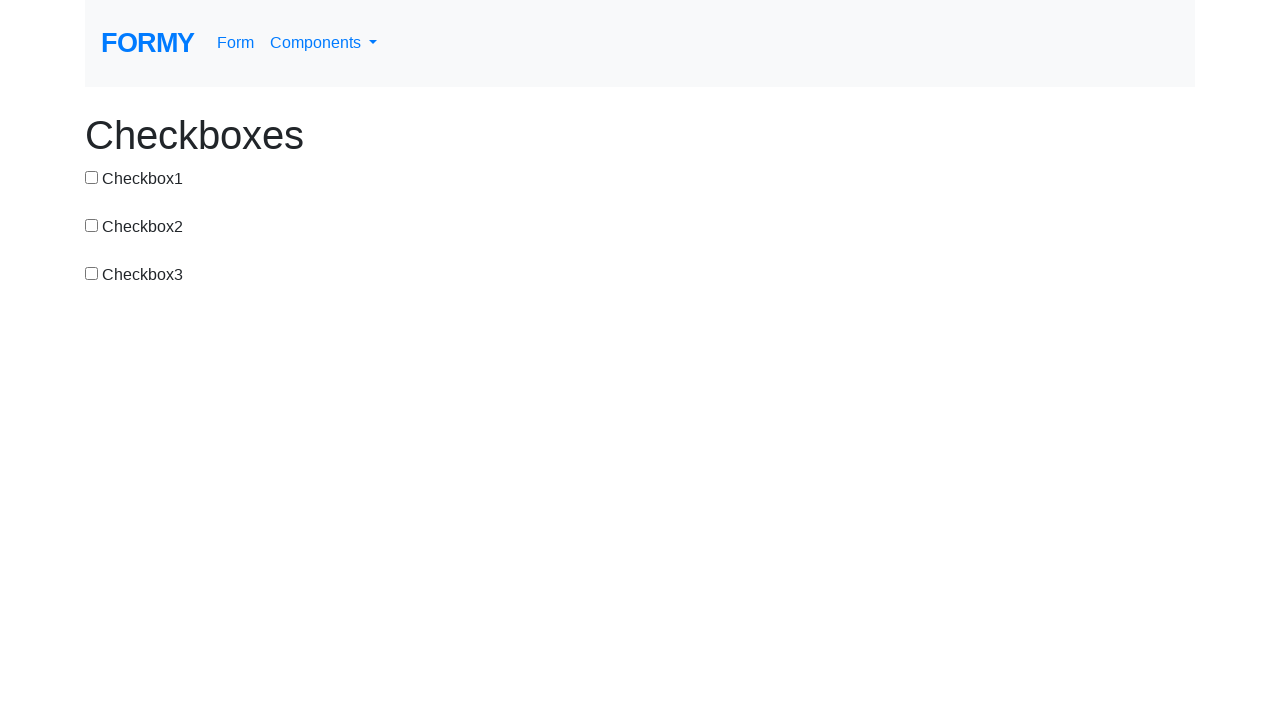

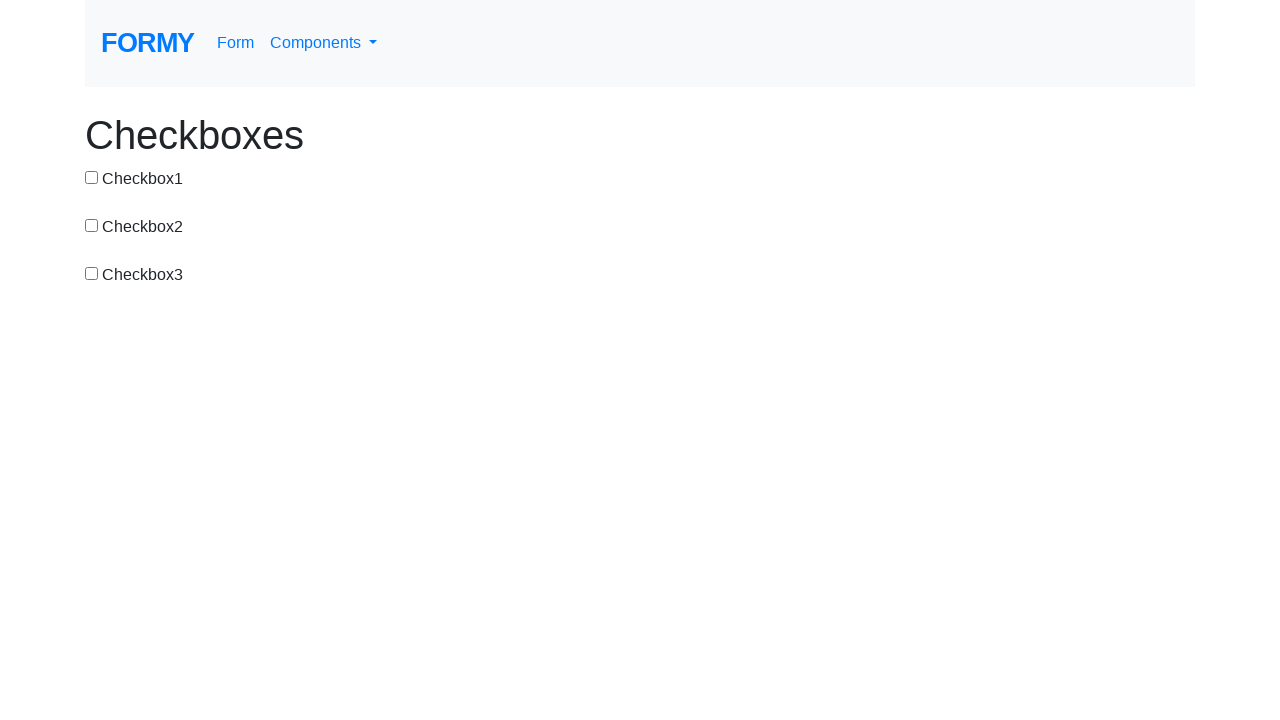